Automates filling out a practice registration form on demoqa.com, including personal details (name, email, gender, mobile), date of birth selection, subject input, hobbies selection, address, and state/city dropdowns, then submits the form.

Starting URL: https://demoqa.com/automation-practice-form

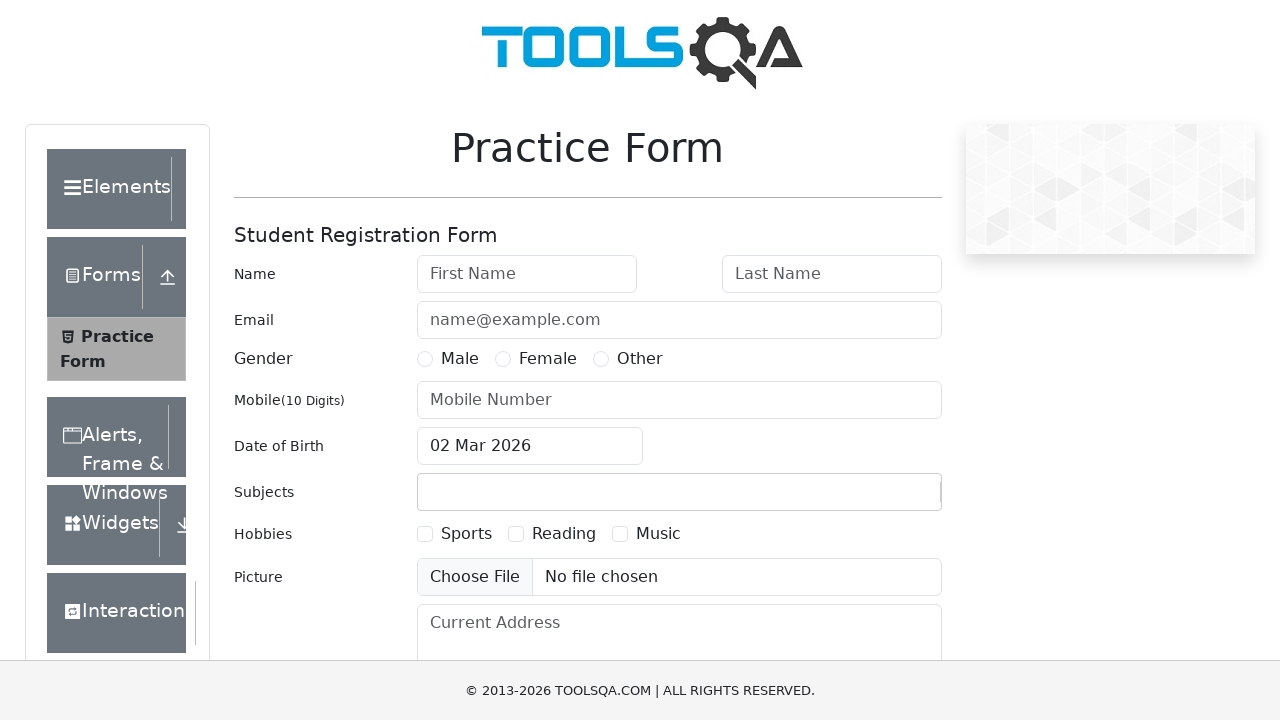

Filled first name field with 'Swapneel' on input#firstName
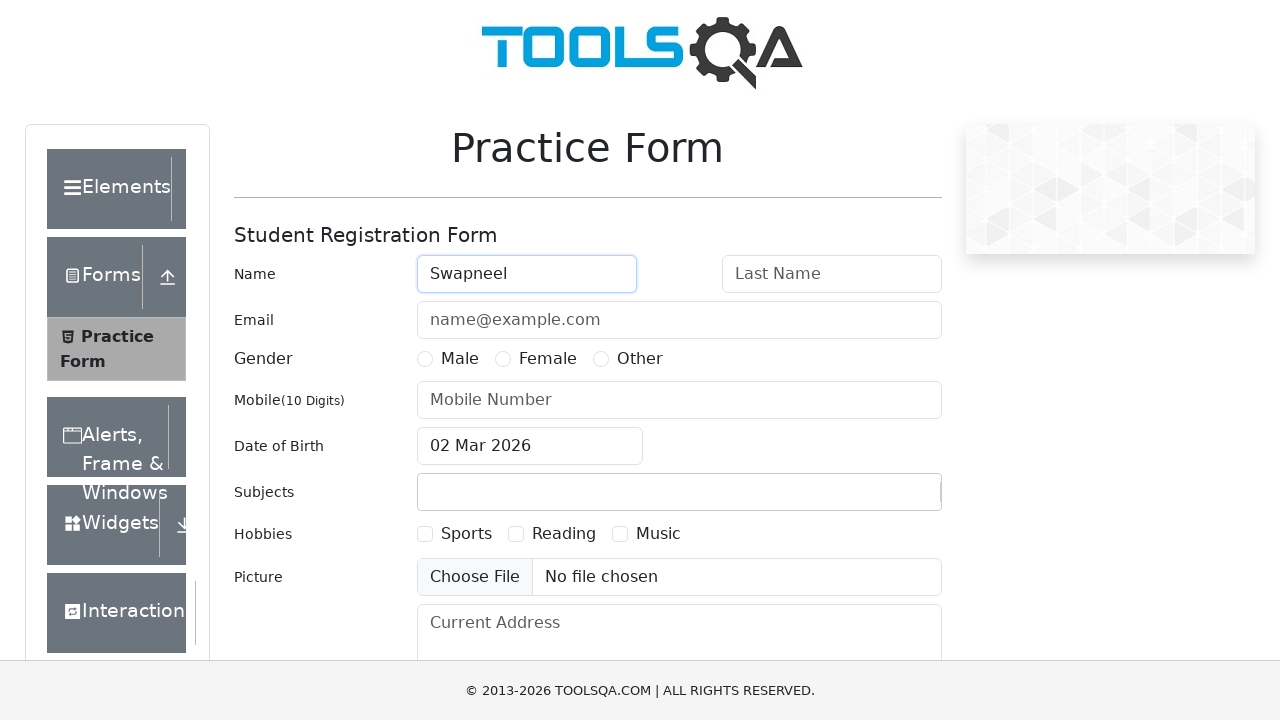

Filled last name field with 'Deshpande' on input#lastName
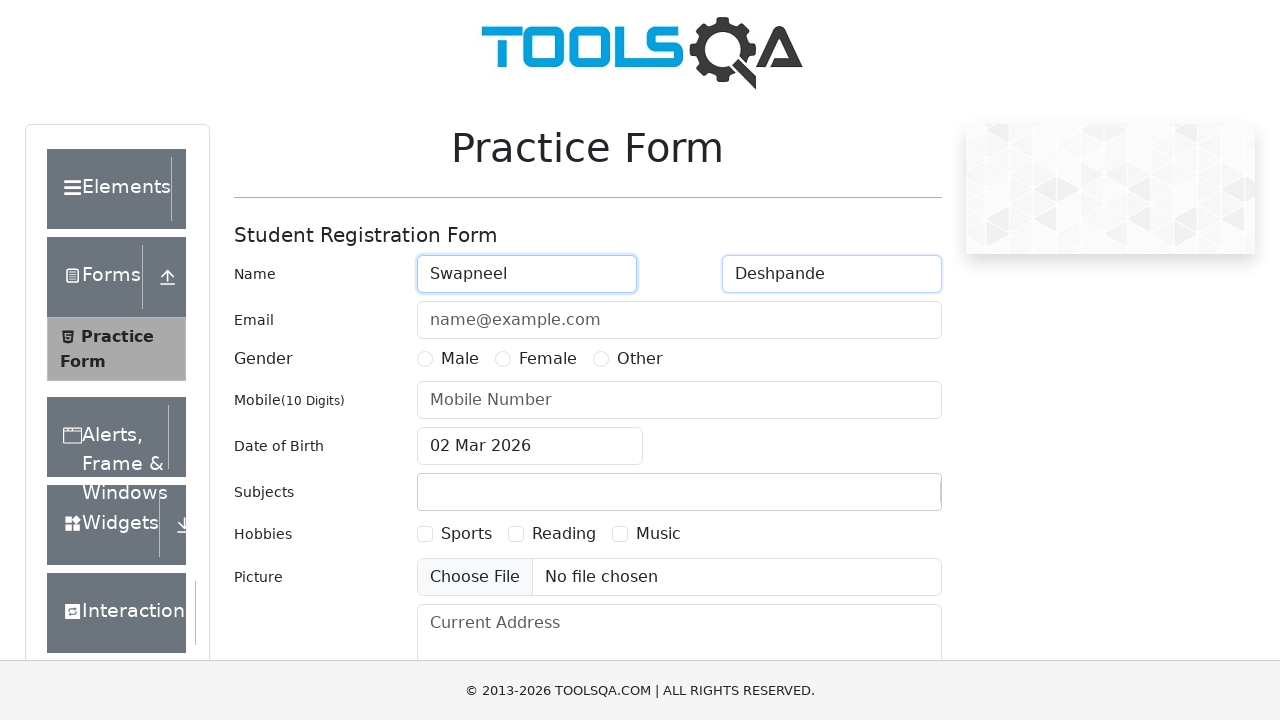

Filled email field with 'swapneel@yahoo.com' on input[placeholder='name@example.com']
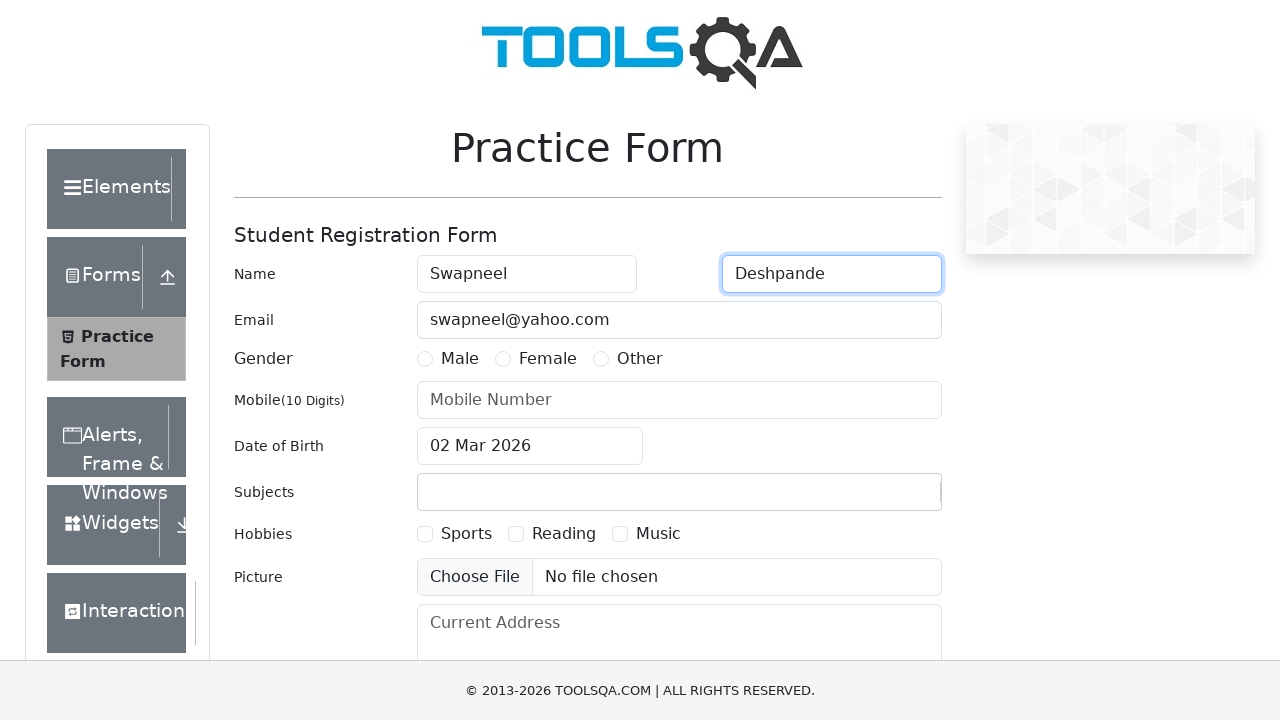

Selected Male gender option at (460, 359) on label[for='gender-radio-1']
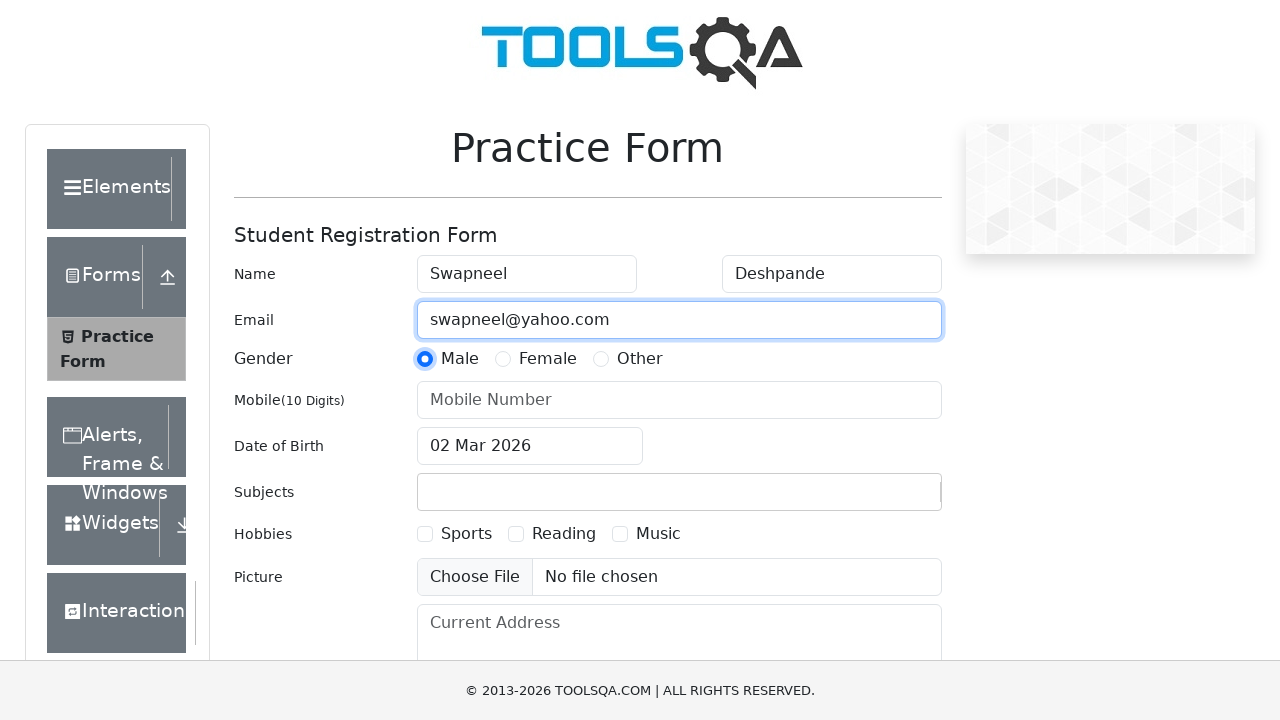

Filled mobile number field with '7878983478' on input#userNumber
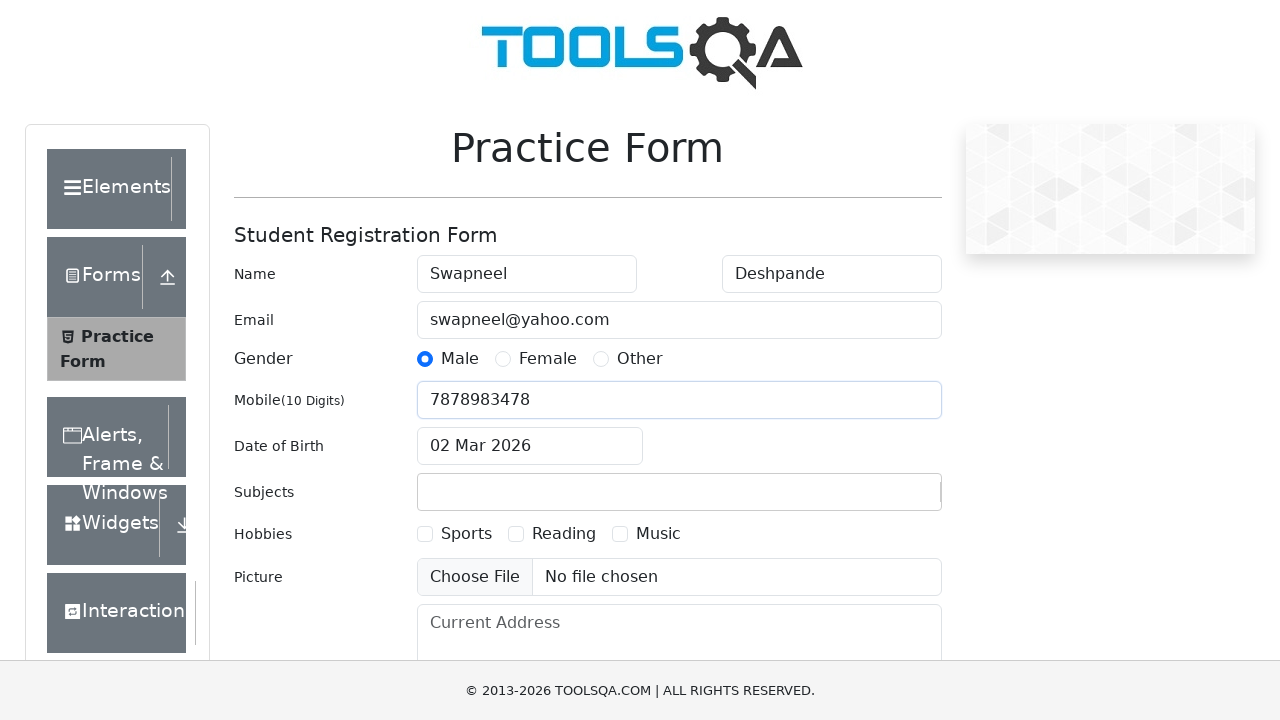

Clicked date of birth input to open date picker at (530, 446) on input#dateOfBirthInput
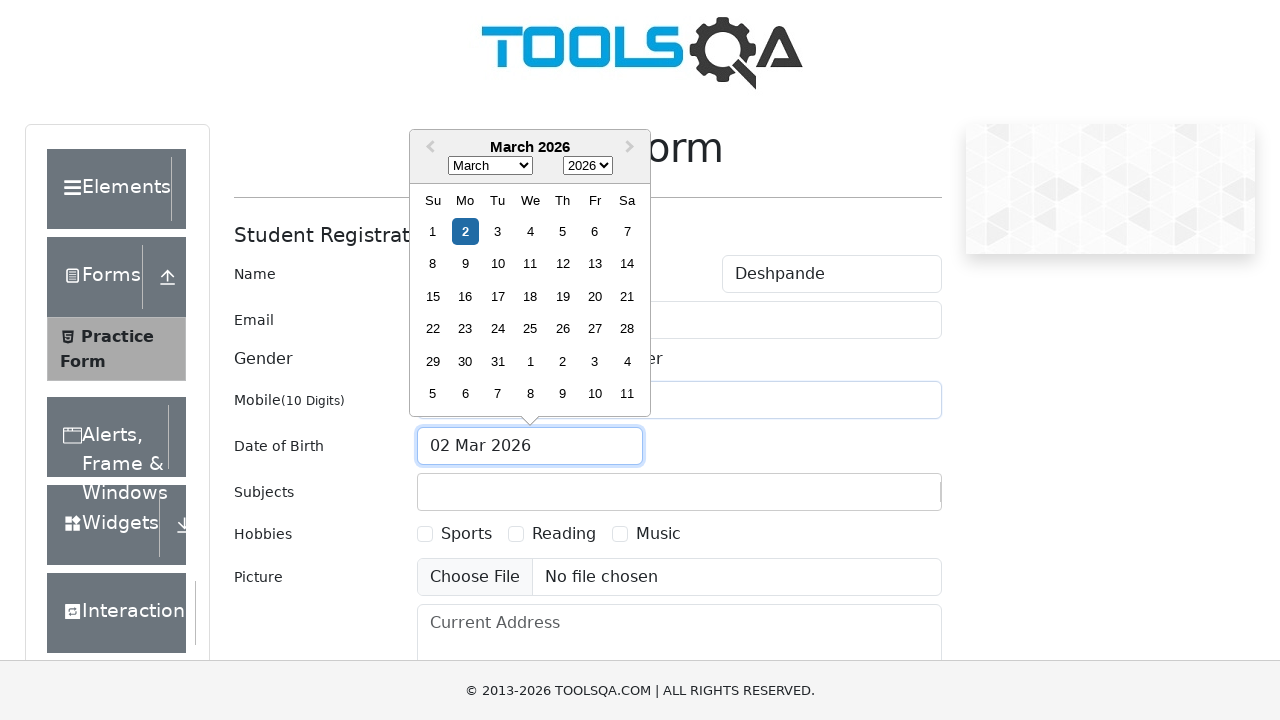

Selected November as birth month on select.react-datepicker__month-select
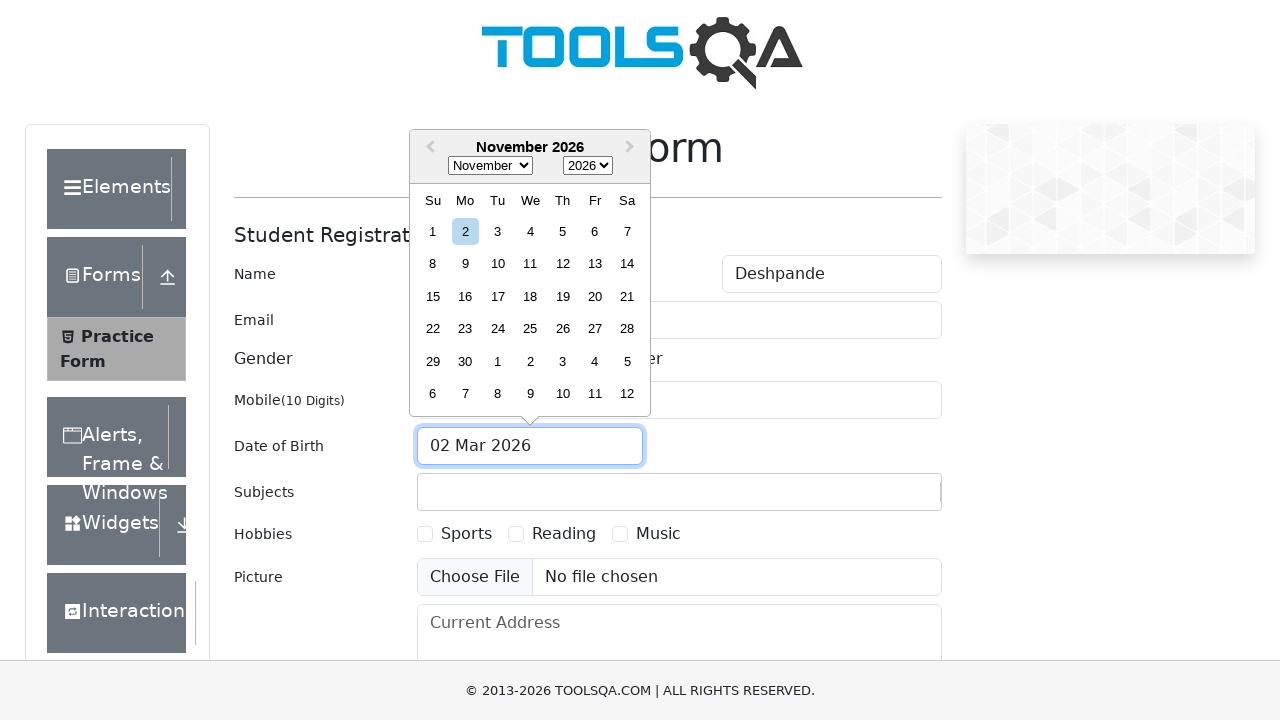

Selected 2022 as birth year on select.react-datepicker__year-select
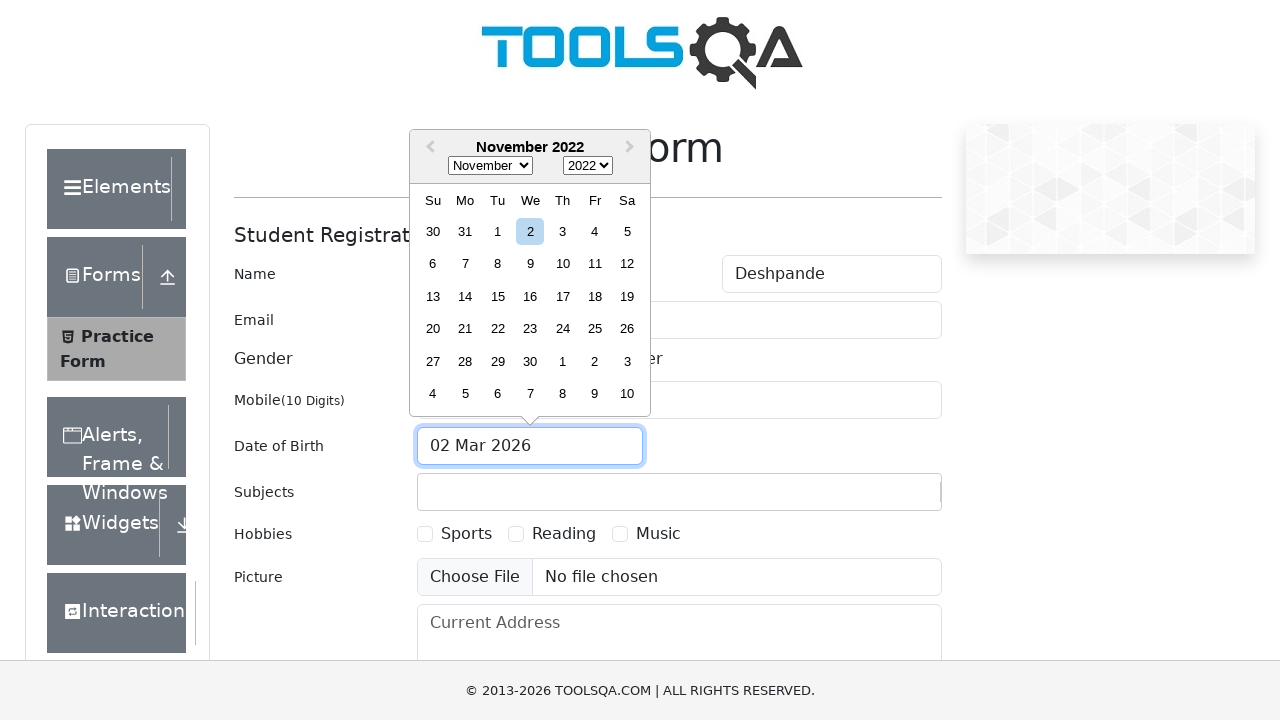

Selected 15th as birth day at (498, 296) on div.react-datepicker__day--015
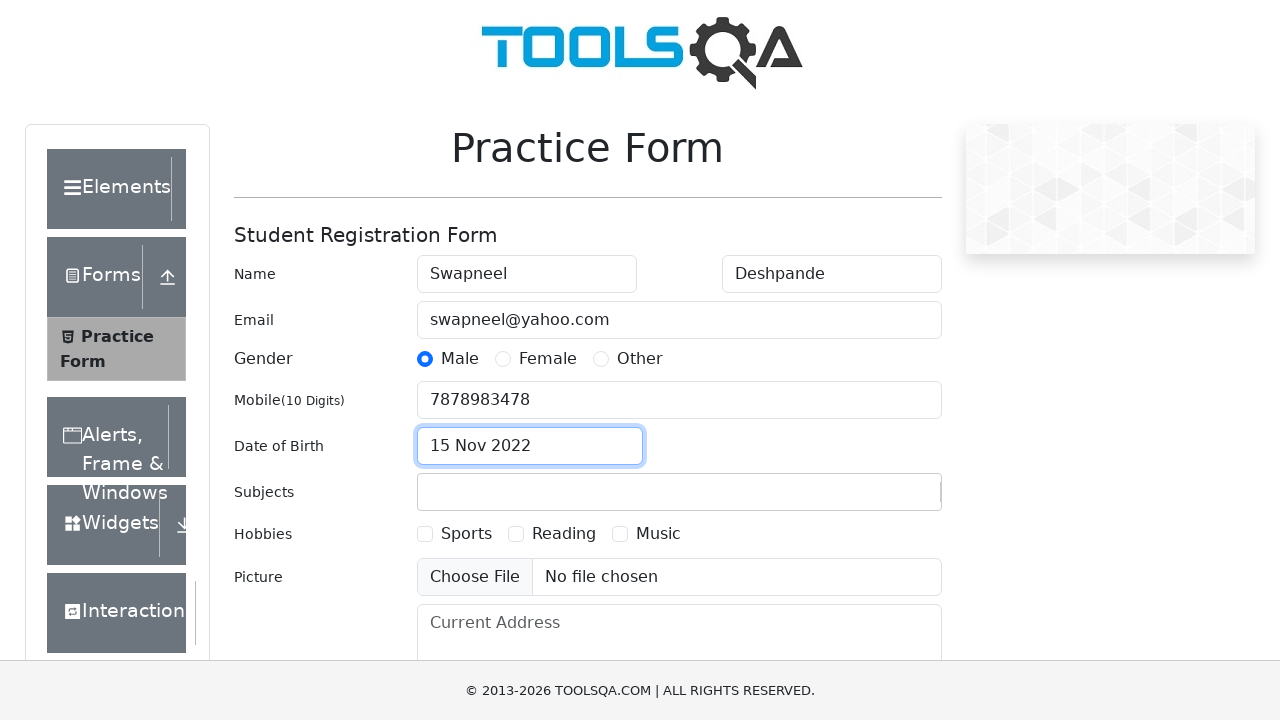

Filled subject input field with 'English' on input#subjectsInput
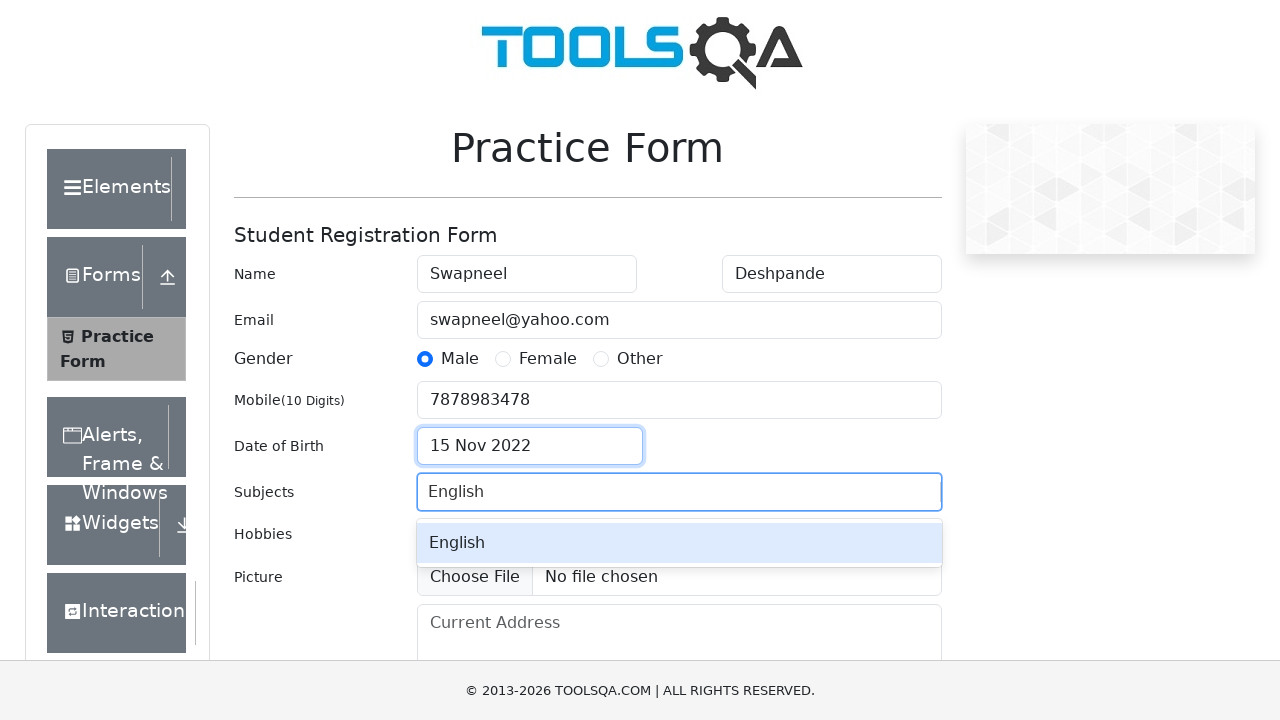

Pressed Enter to confirm subject selection on input#subjectsInput
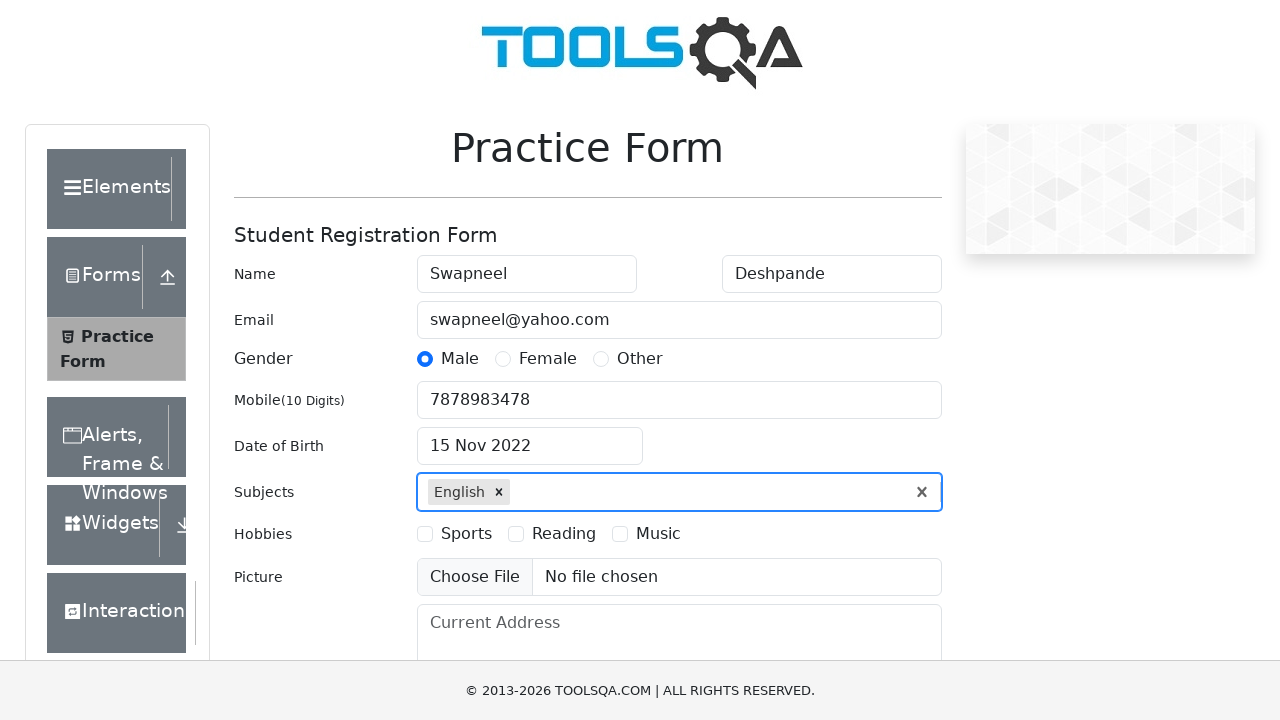

Selected Sports hobby checkbox at (466, 534) on label[for='hobbies-checkbox-1']
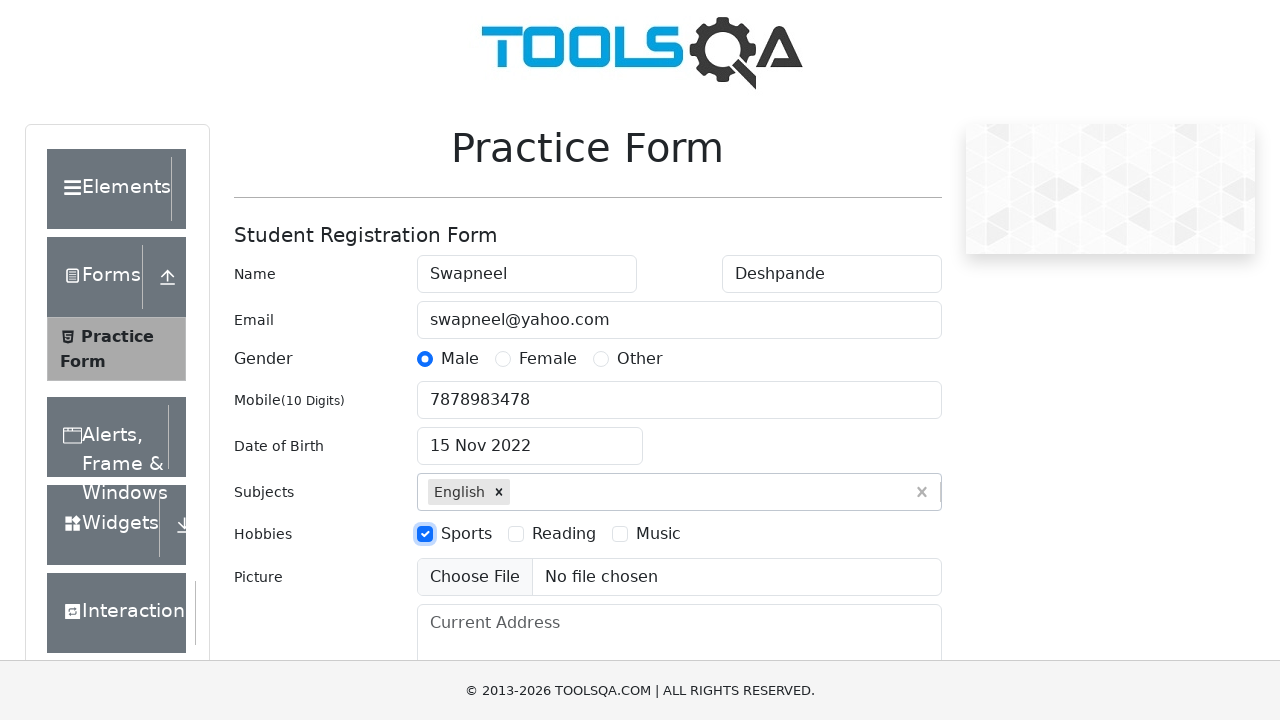

Filled current address field with 'Pune' on textarea#currentAddress
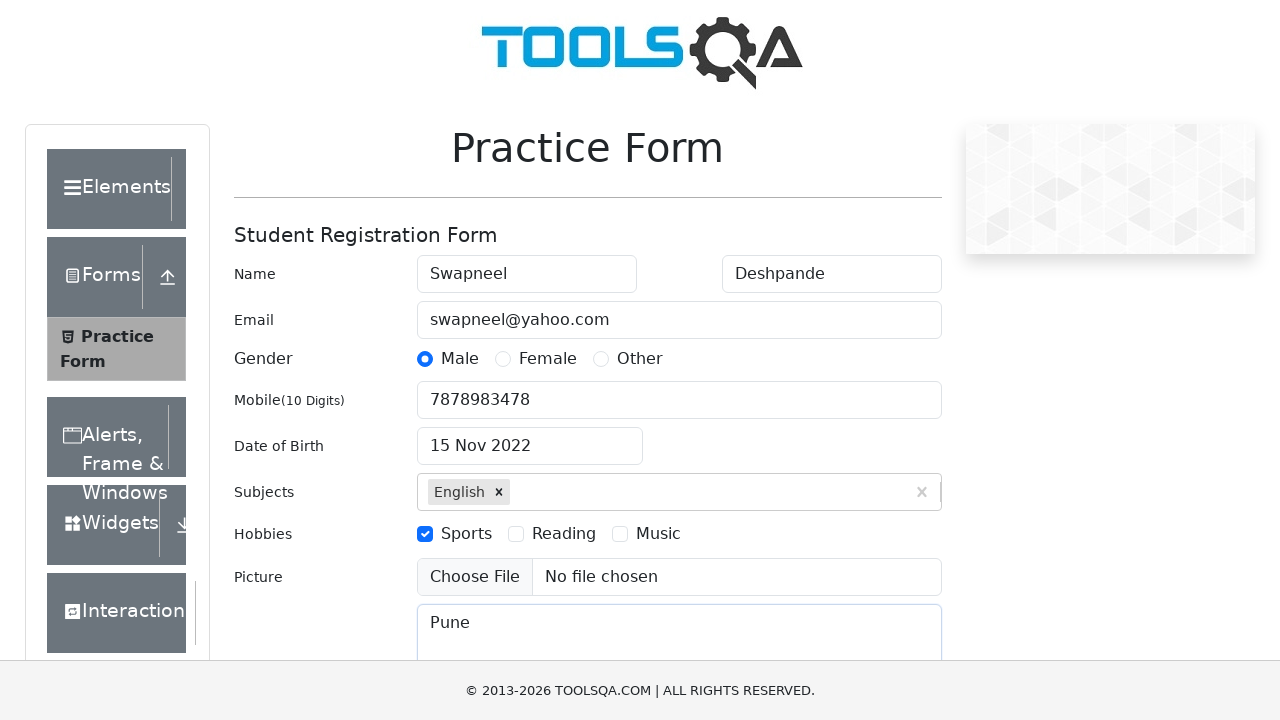

Clicked State dropdown to open it at (640, 360) on div:has-text('Select State') >> nth=0
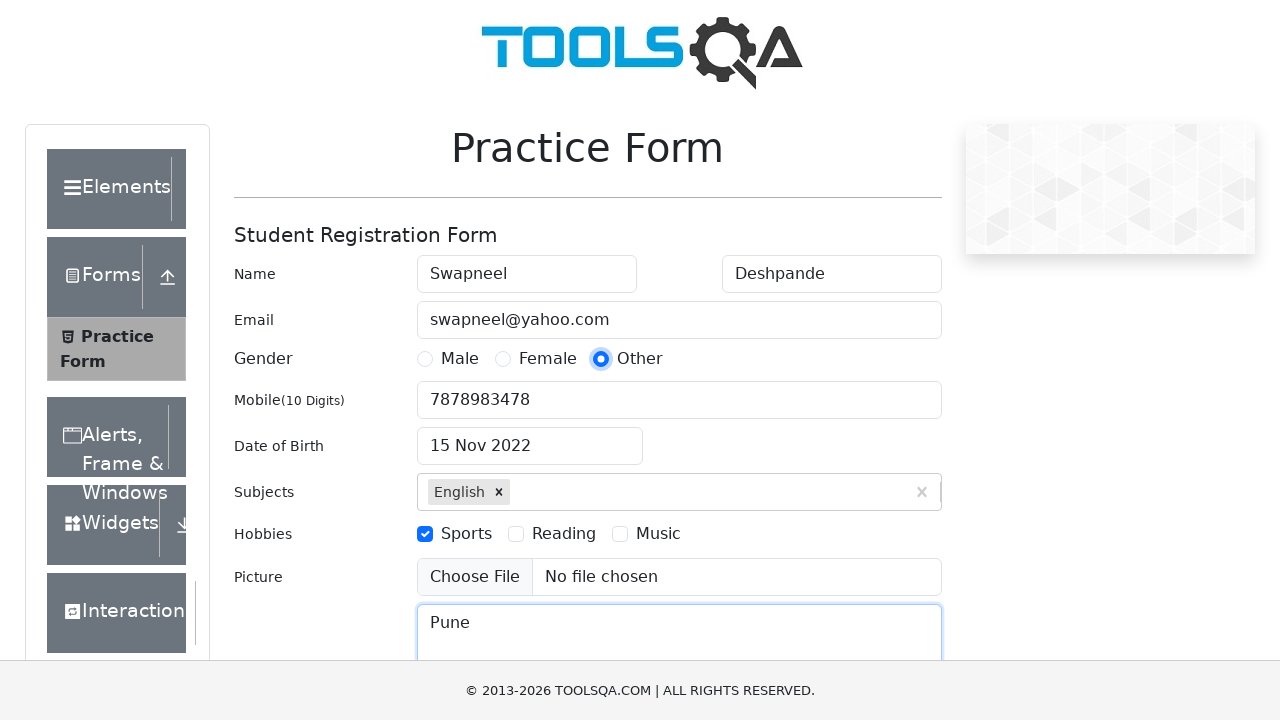

Filled state search field with 'Rajasthan' on input#react-select-3-input
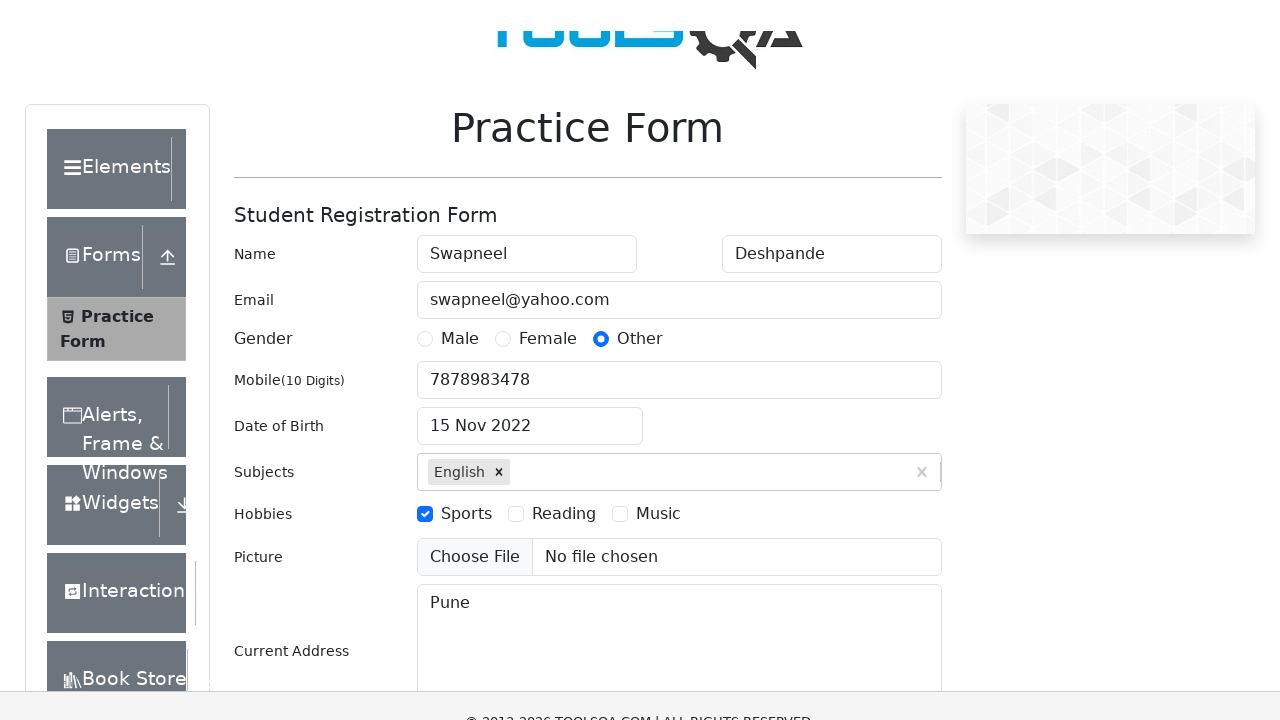

Pressed Enter to confirm Rajasthan state selection on input#react-select-3-input
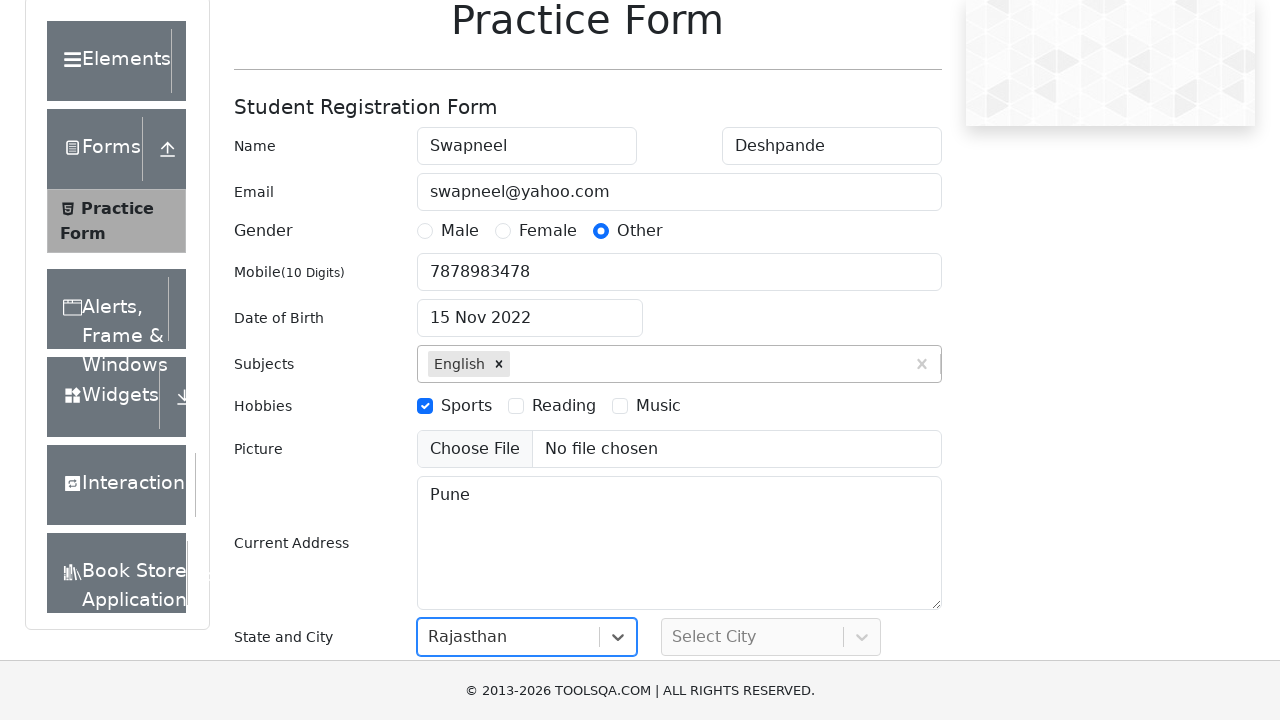

Clicked City dropdown to open it at (640, 360) on div:has-text('Select City') >> nth=0
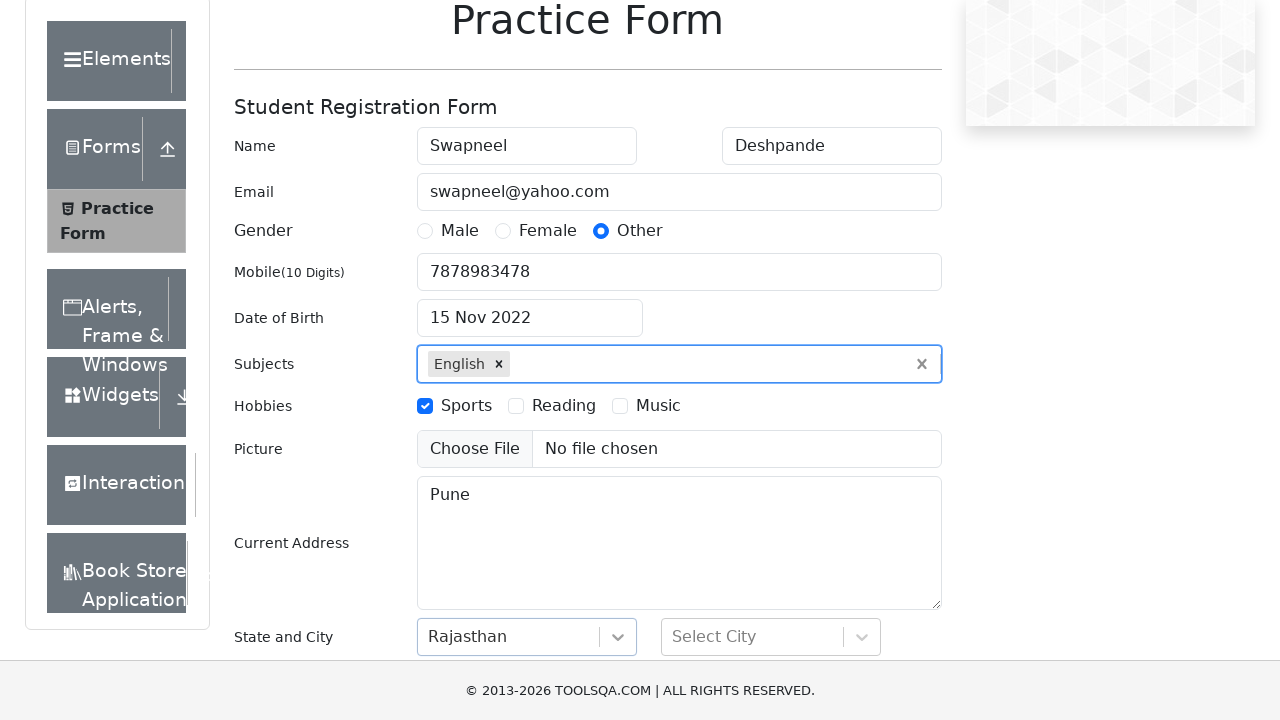

Filled city search field with 'Jaipur' on input#react-select-4-input
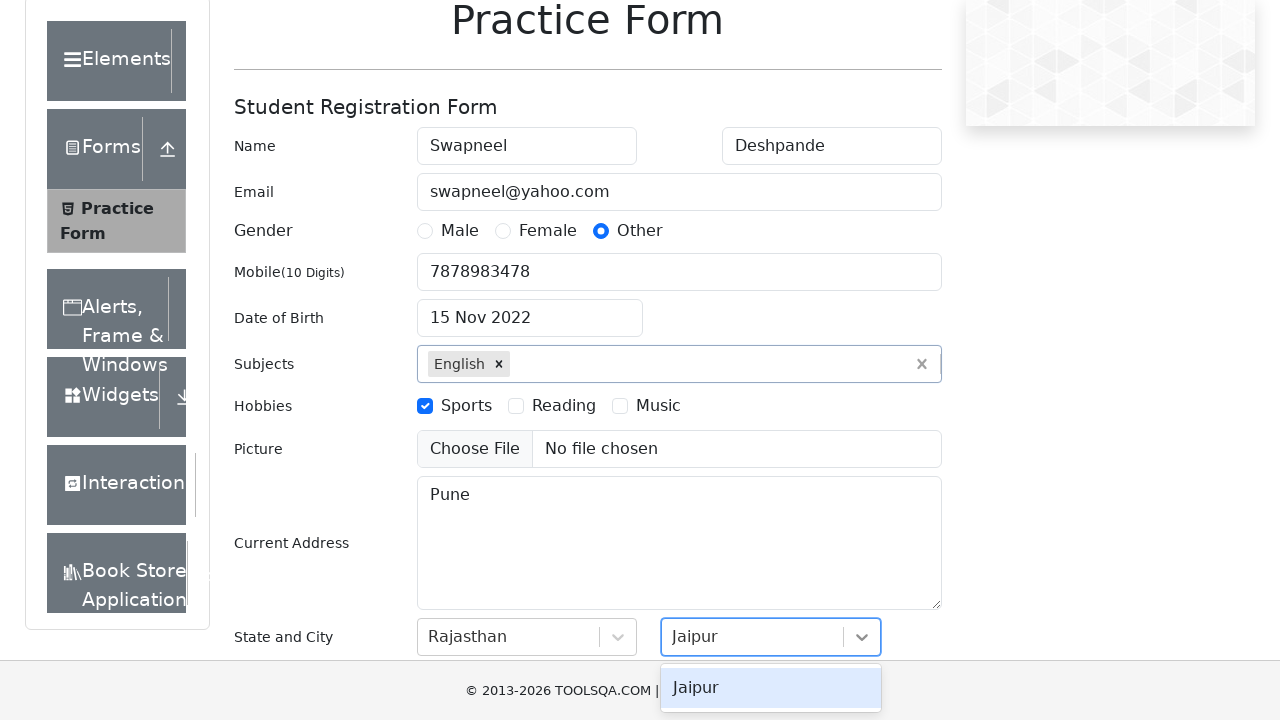

Pressed Enter to confirm Jaipur city selection on input#react-select-4-input
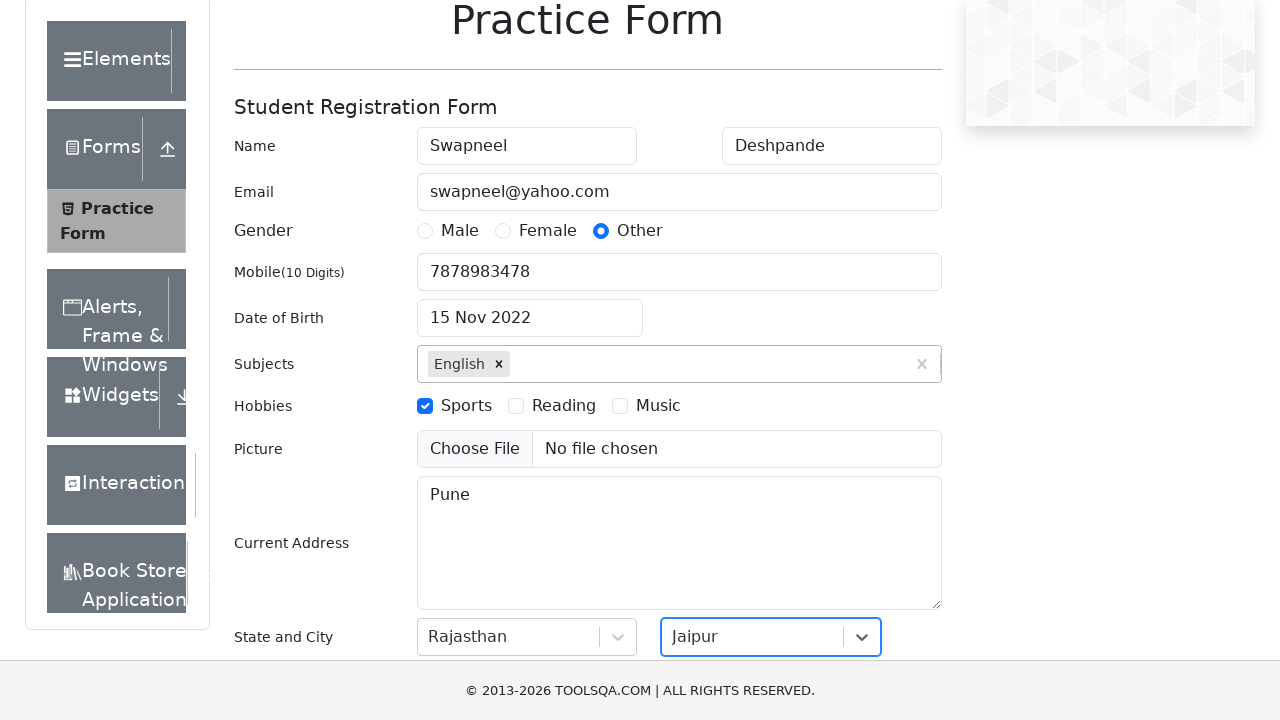

Scrolled to submit button
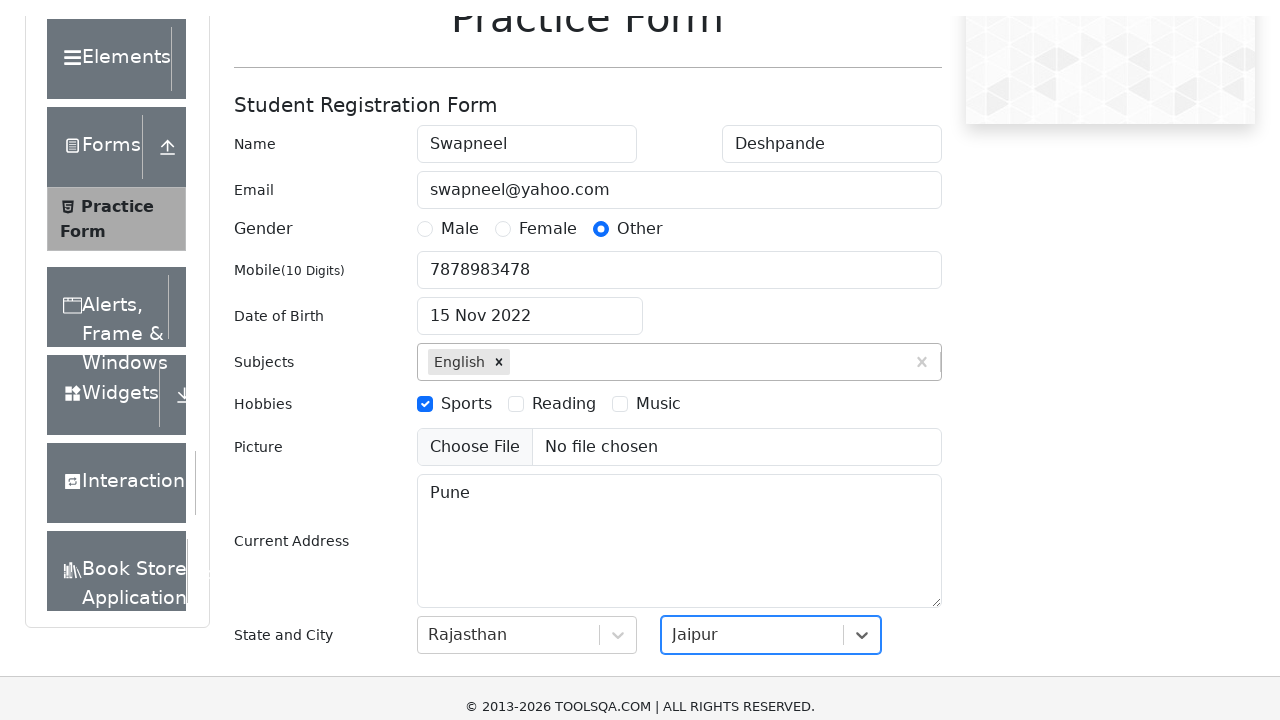

Clicked submit button to complete form submission at (885, 499) on button#submit
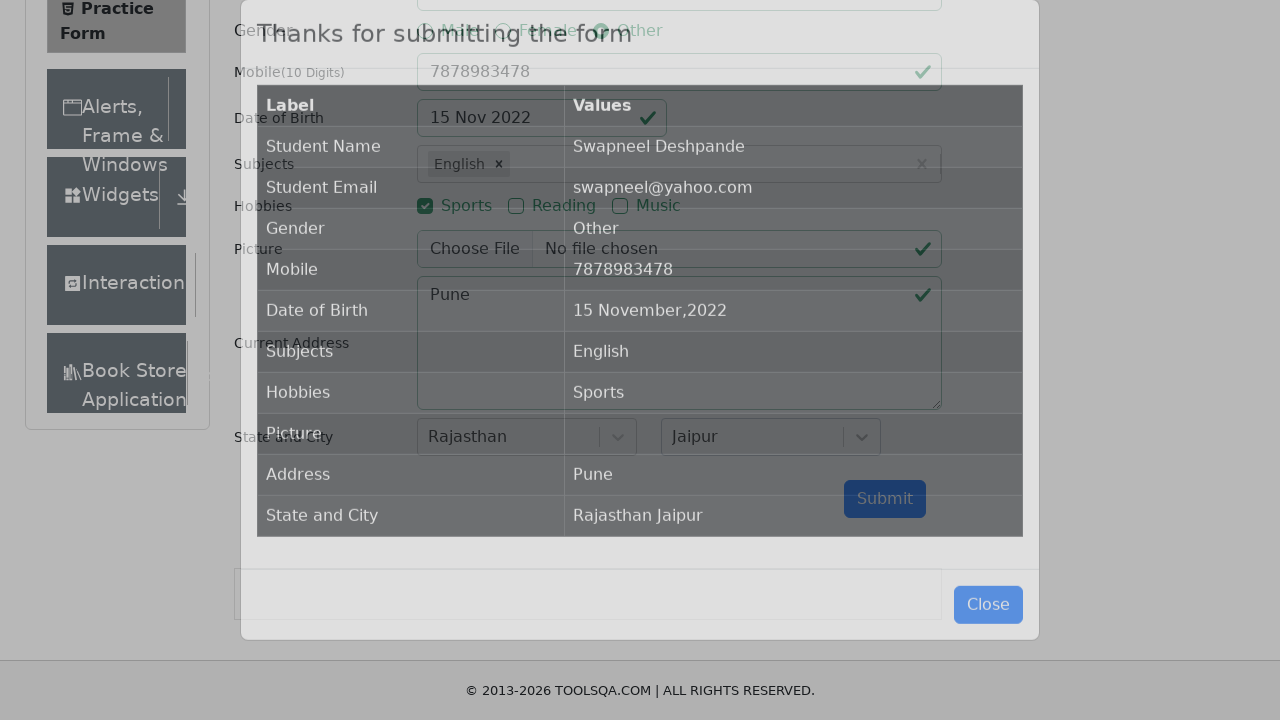

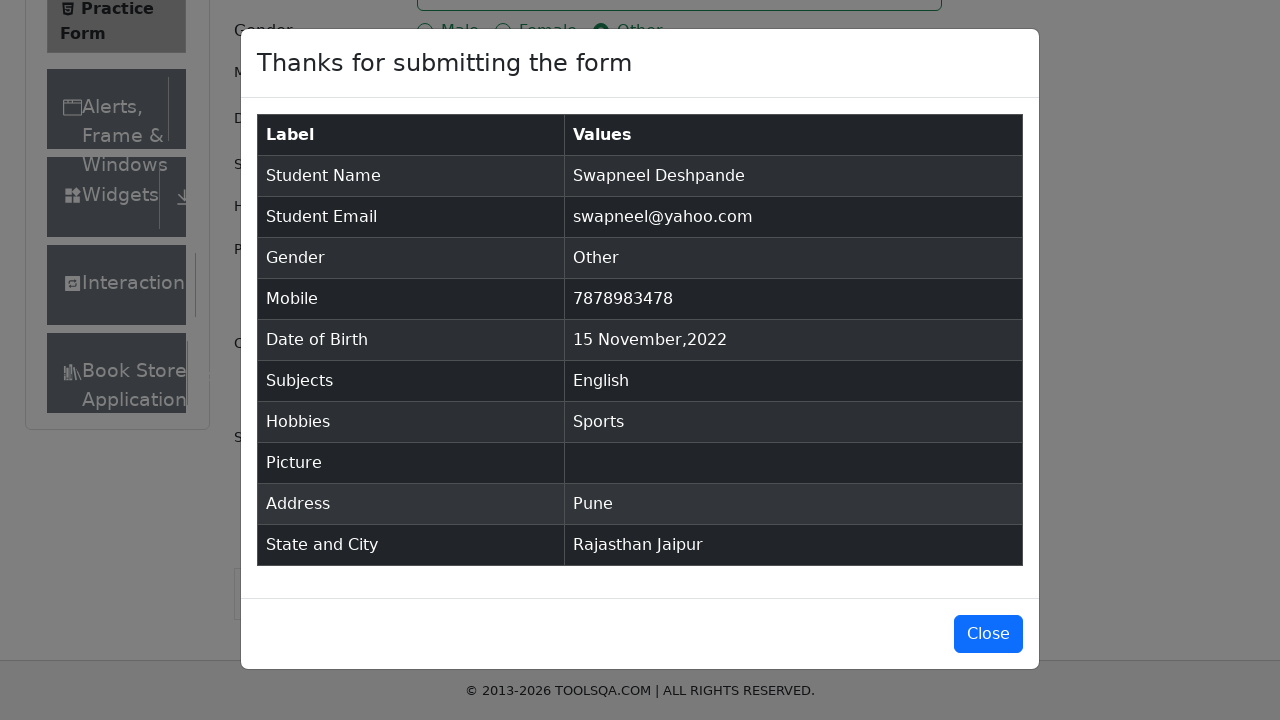